Tests mouse hover functionality by hovering over a user element and clicking on their profile link

Starting URL: https://the-internet.herokuapp.com/hovers

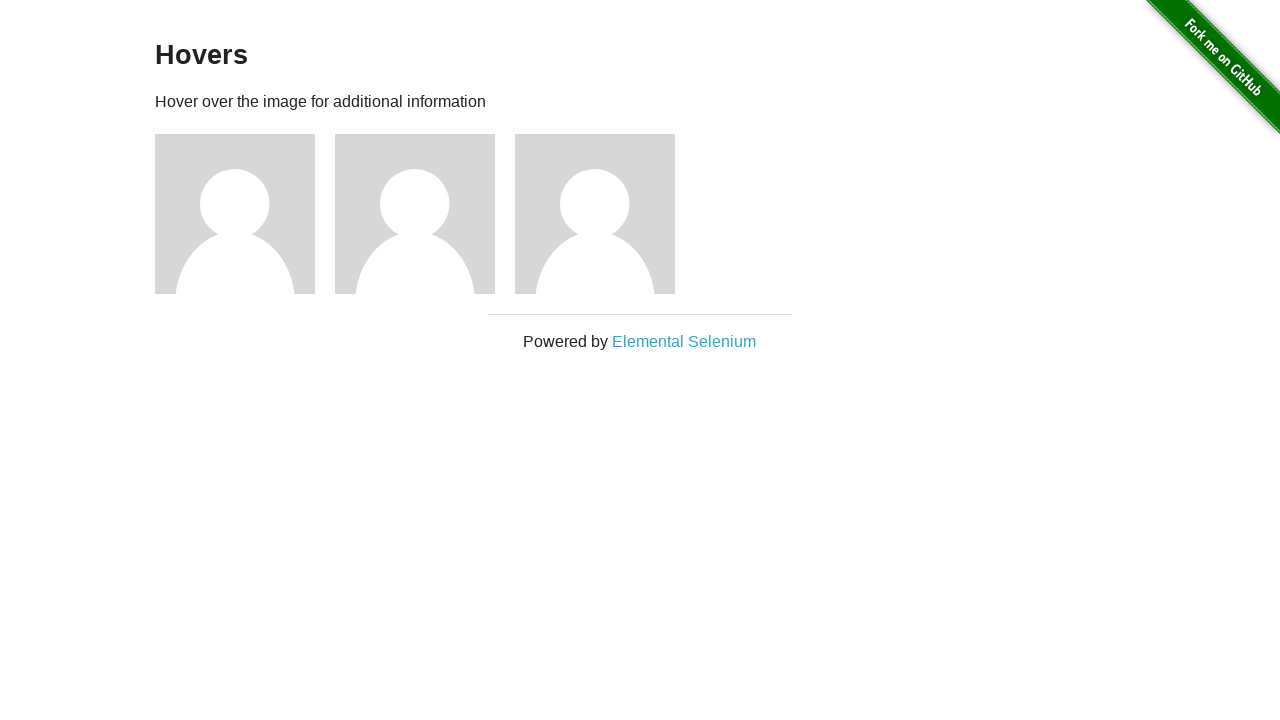

Navigated to hovers page
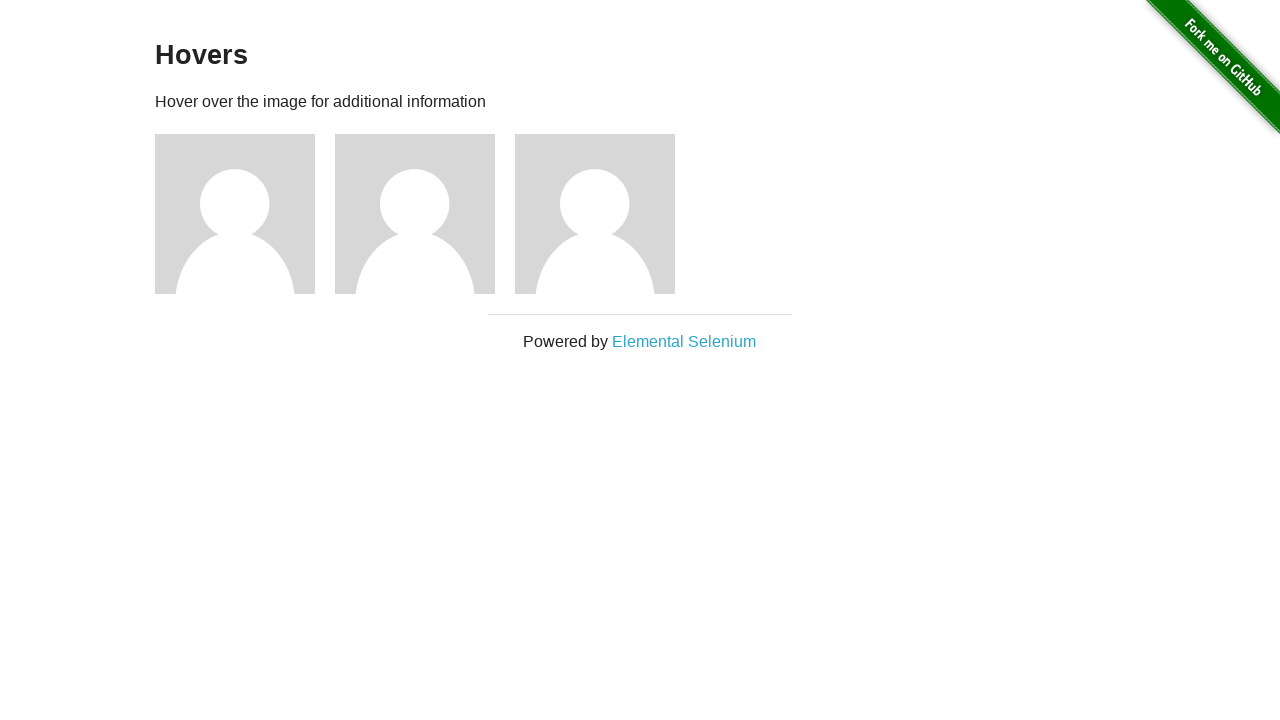

Located the second user figure element
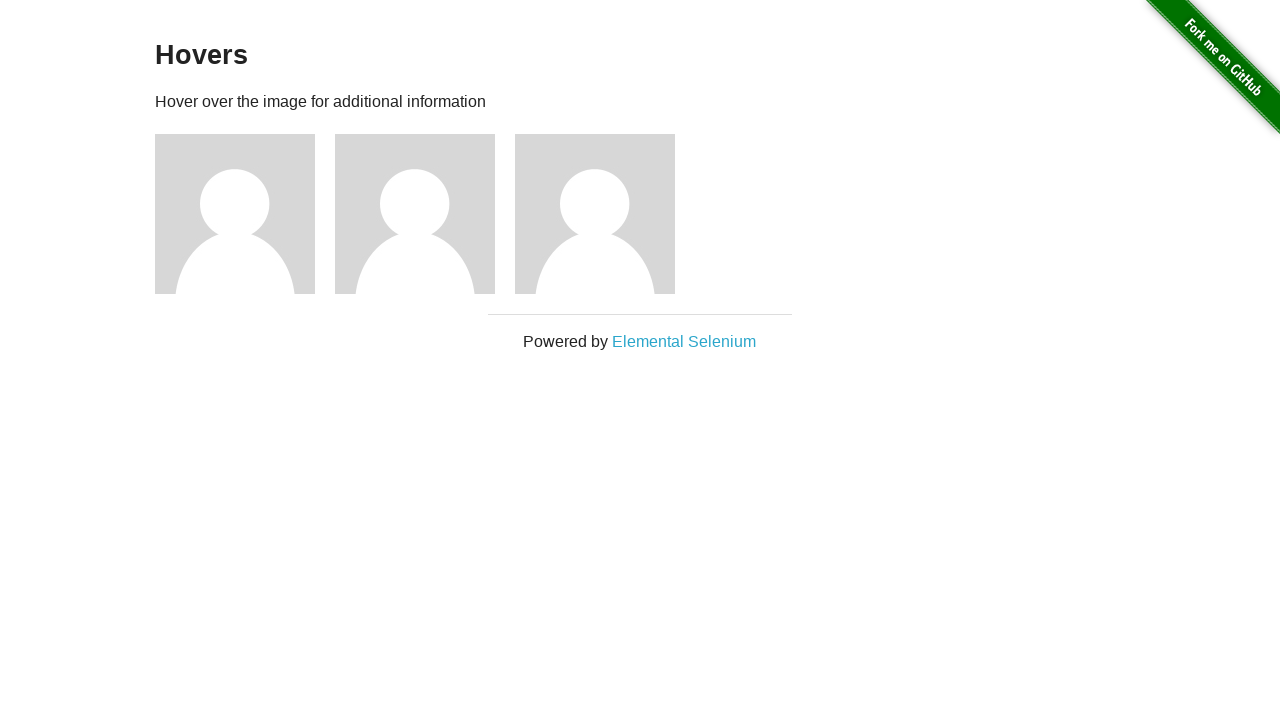

Hovered over the second user element to reveal profile link at (425, 214) on xpath=//div[@class="example"]/div[@class="figure"][2]
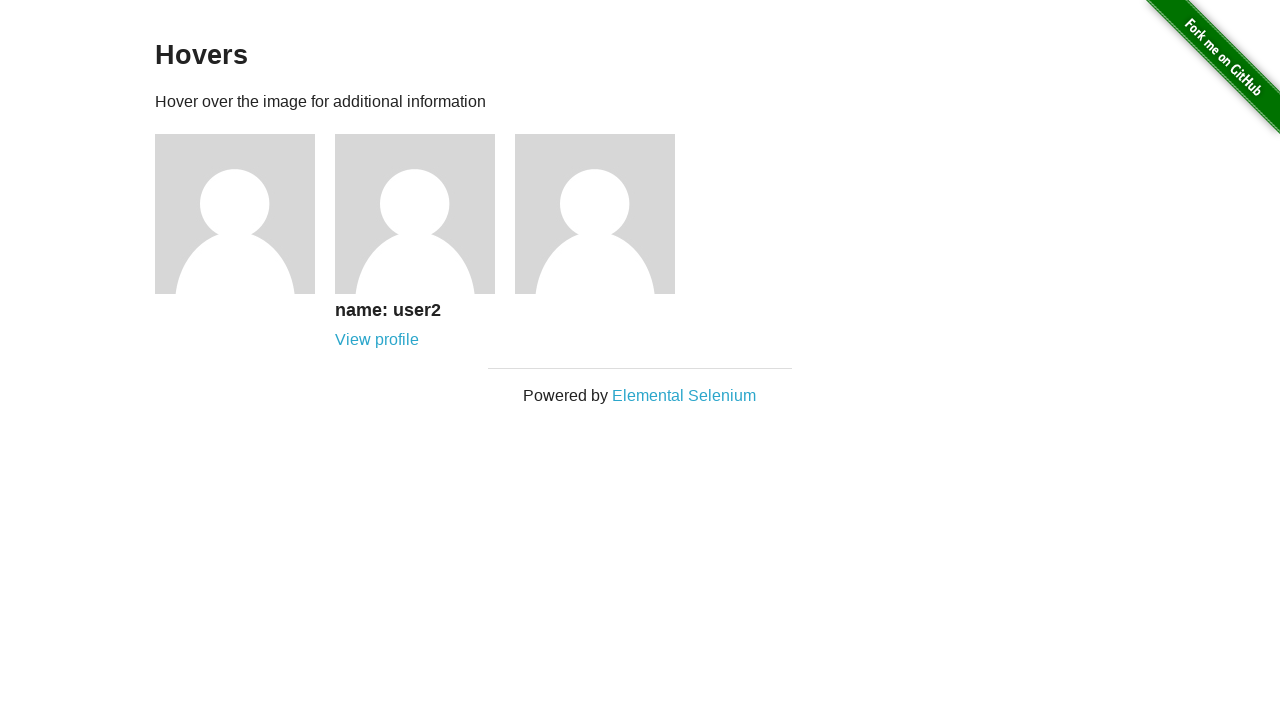

Clicked on the user profile link at (377, 340) on xpath=//a[@href="/users/2"]
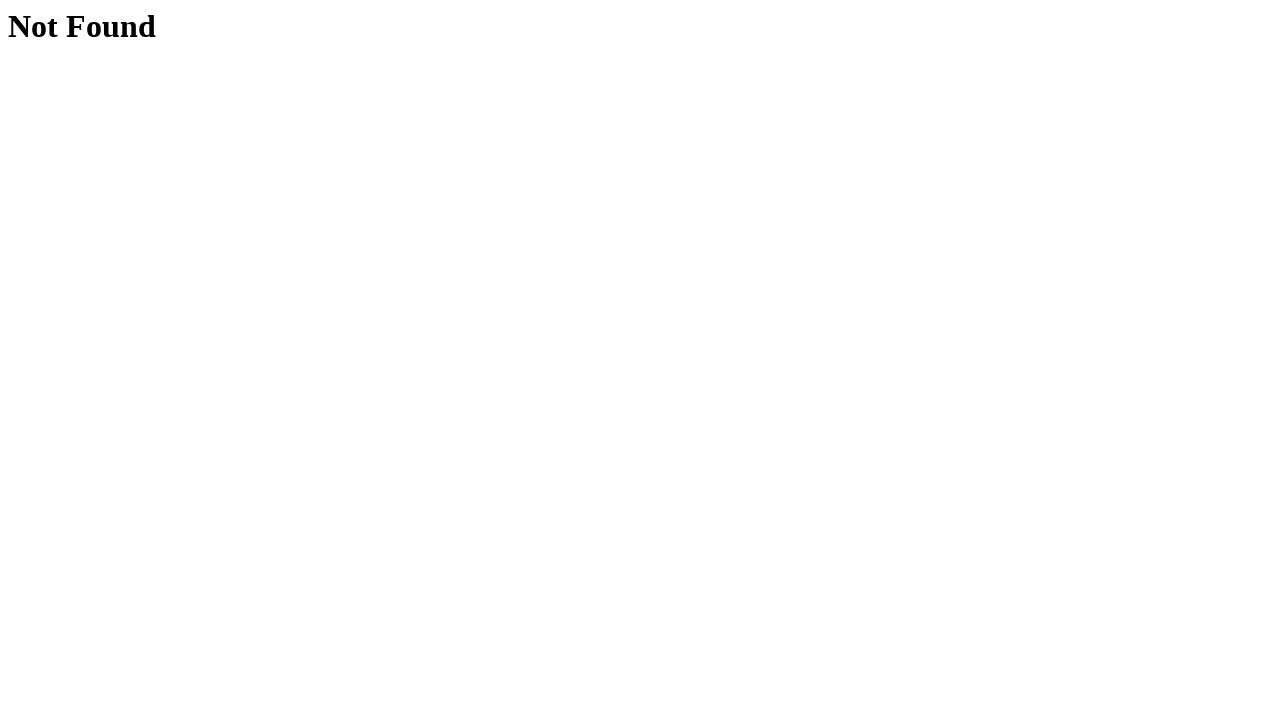

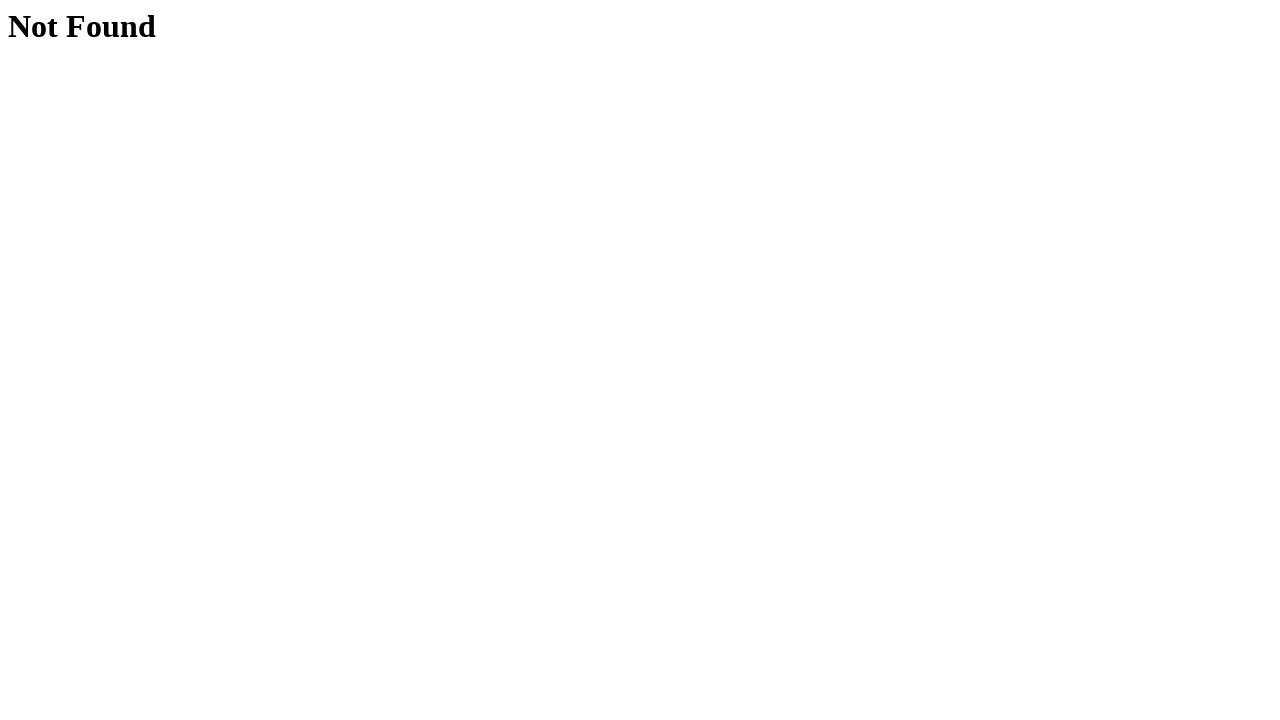